Tests the search functionality on 99-bottles-of-beer.net by navigating to the search page, entering "python" as a search term, and verifying that search results are returned containing the search term.

Starting URL: https://www.99-bottles-of-beer.net/

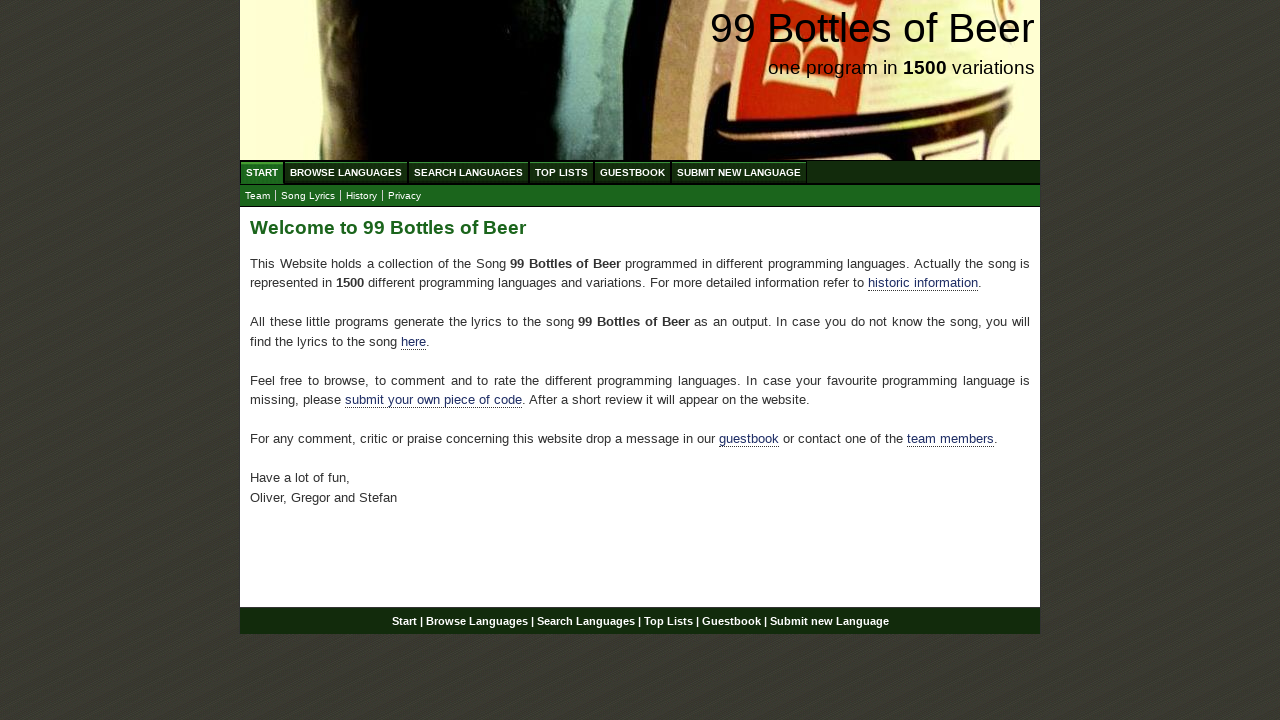

Clicked on 'Search Languages' menu item at (468, 172) on xpath=//ul[@id='menu']/li/a[@href='/search.html']
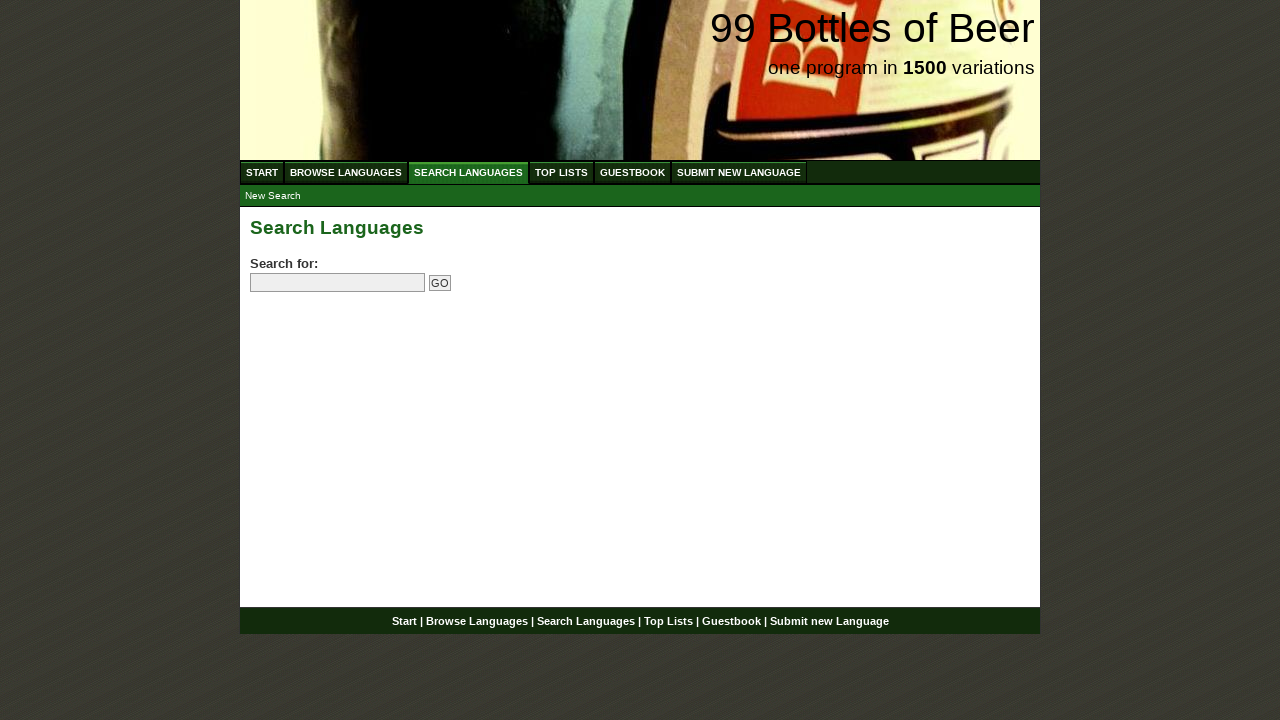

Clicked on search field to focus it at (338, 283) on input[name='search']
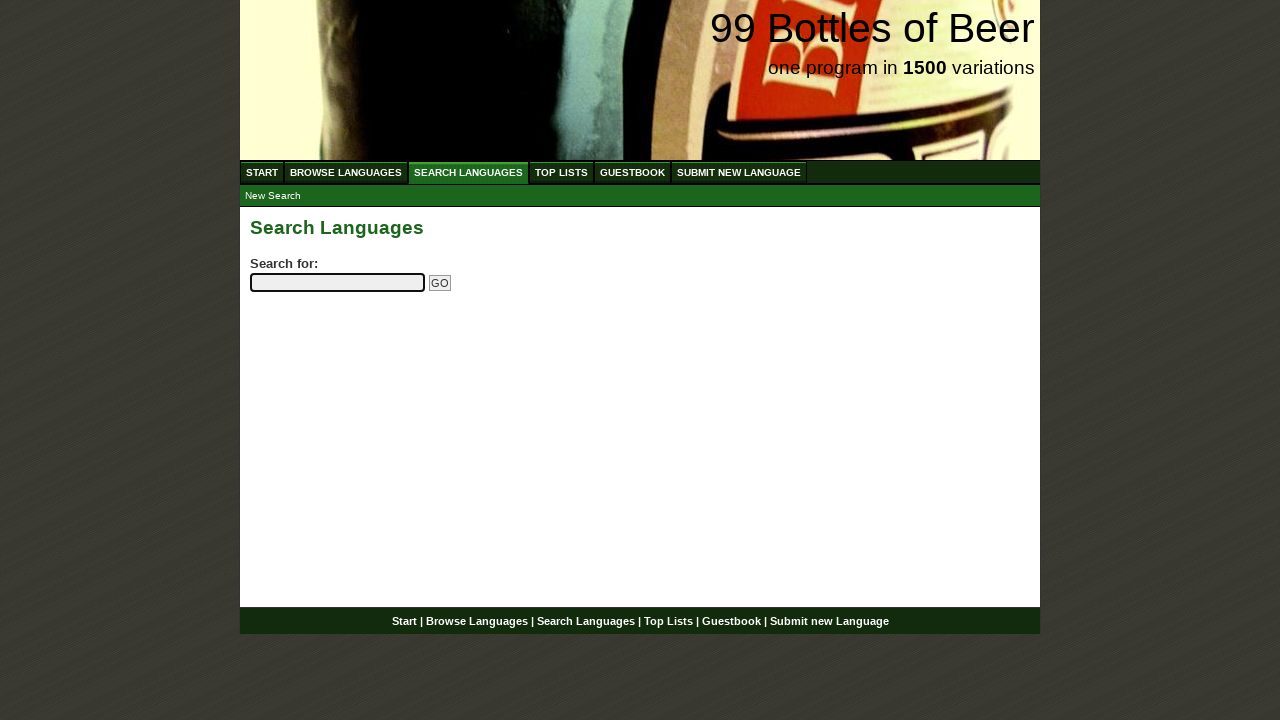

Entered 'python' as search term on input[name='search']
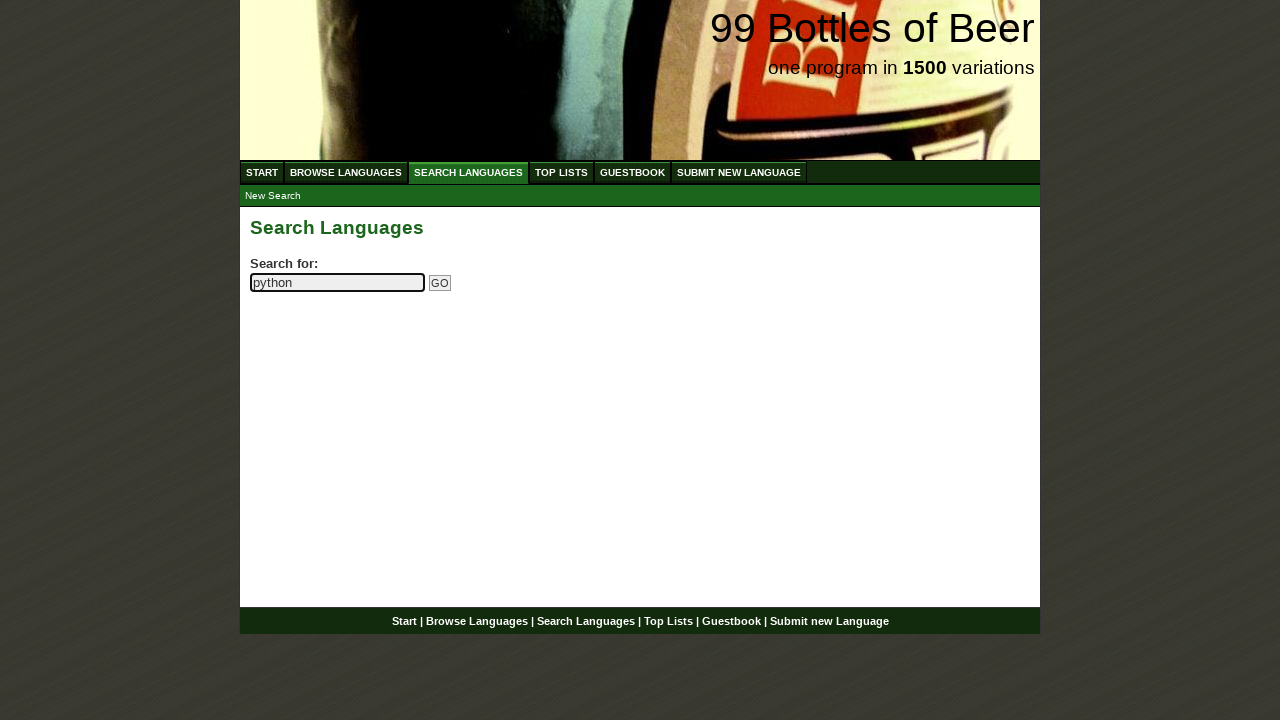

Clicked submit button to search for 'python' at (440, 283) on input[name='submitsearch']
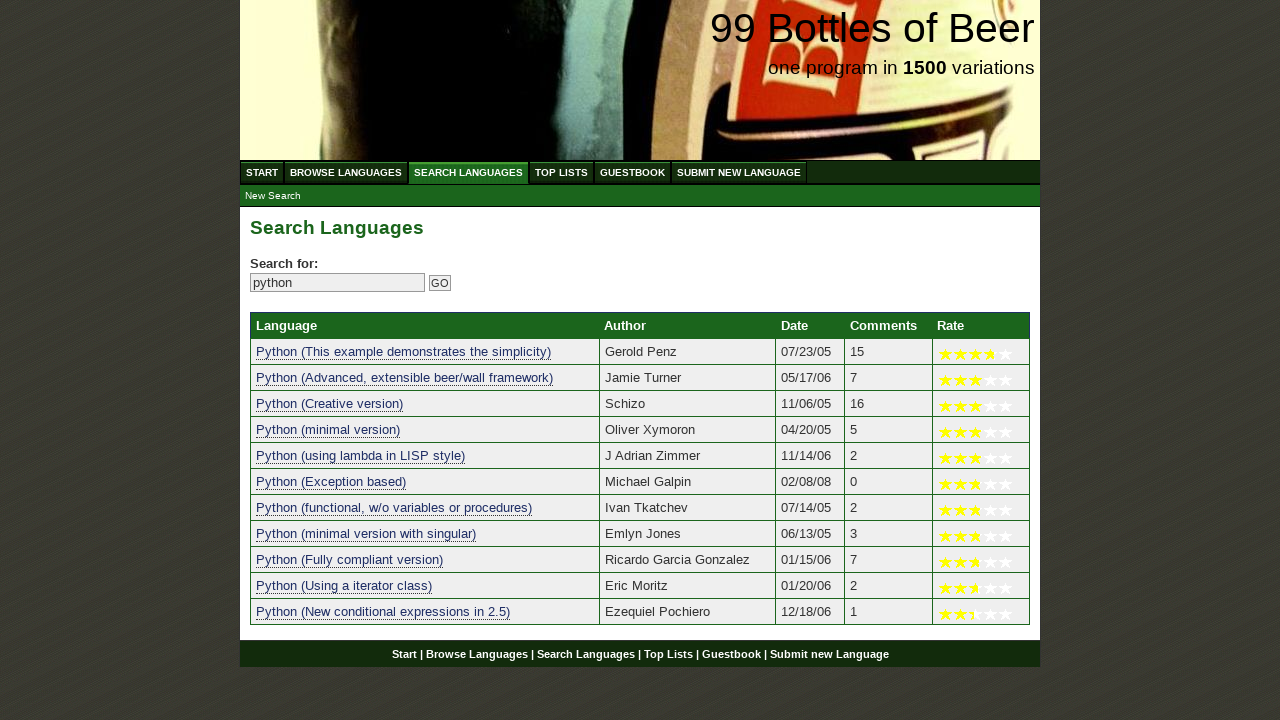

Search results table loaded successfully
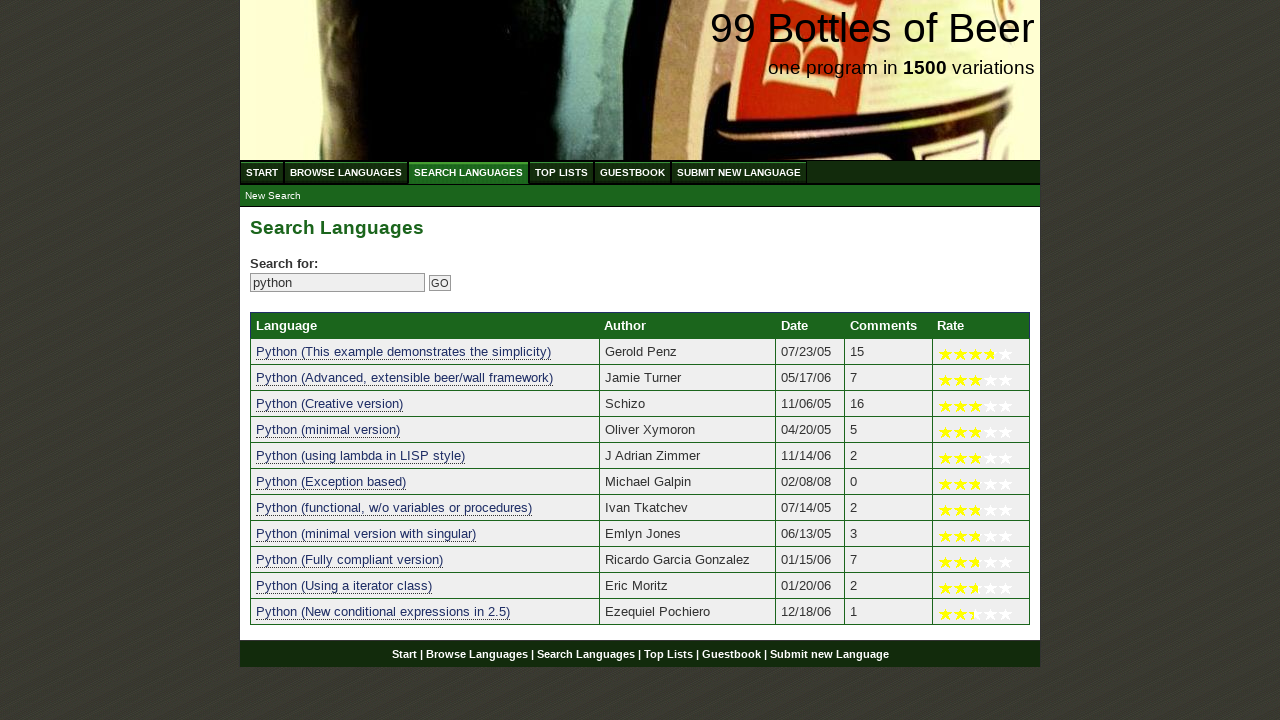

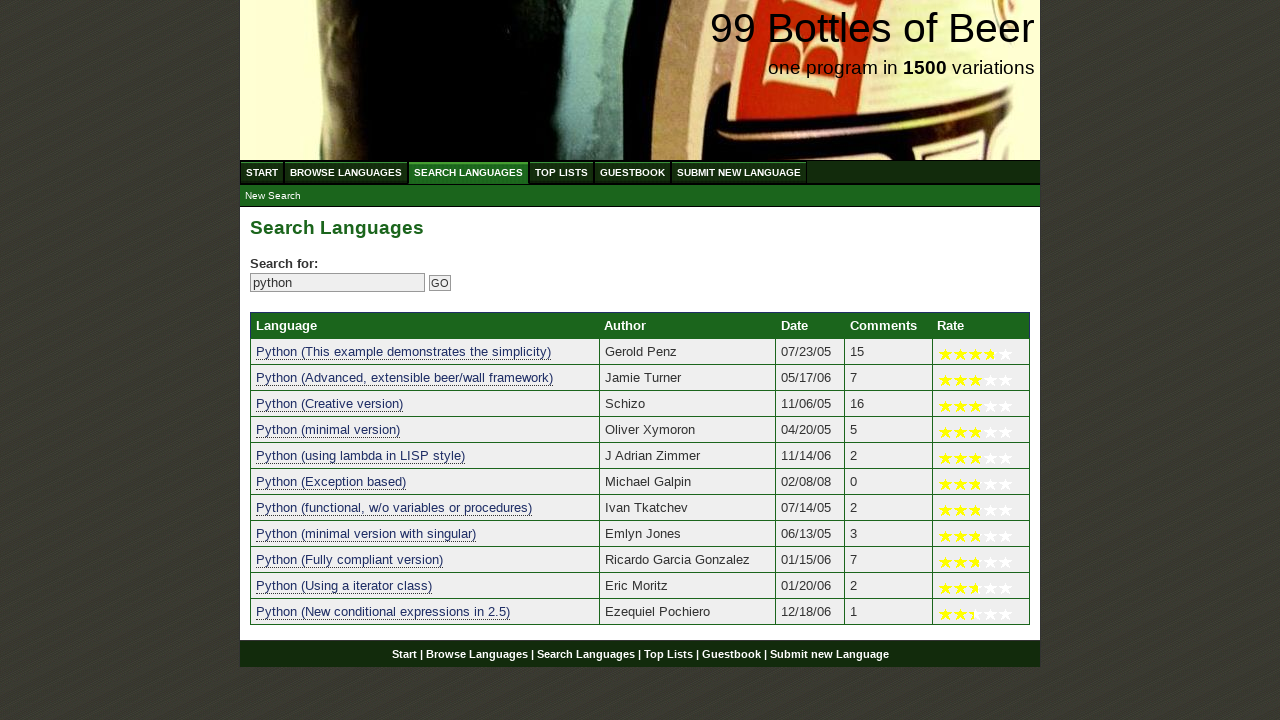